Navigates to Demo Tables page and finds the department with the maximum number of employees, verifying it is 7013-IT

Starting URL: http://automationbykrishna.com/#

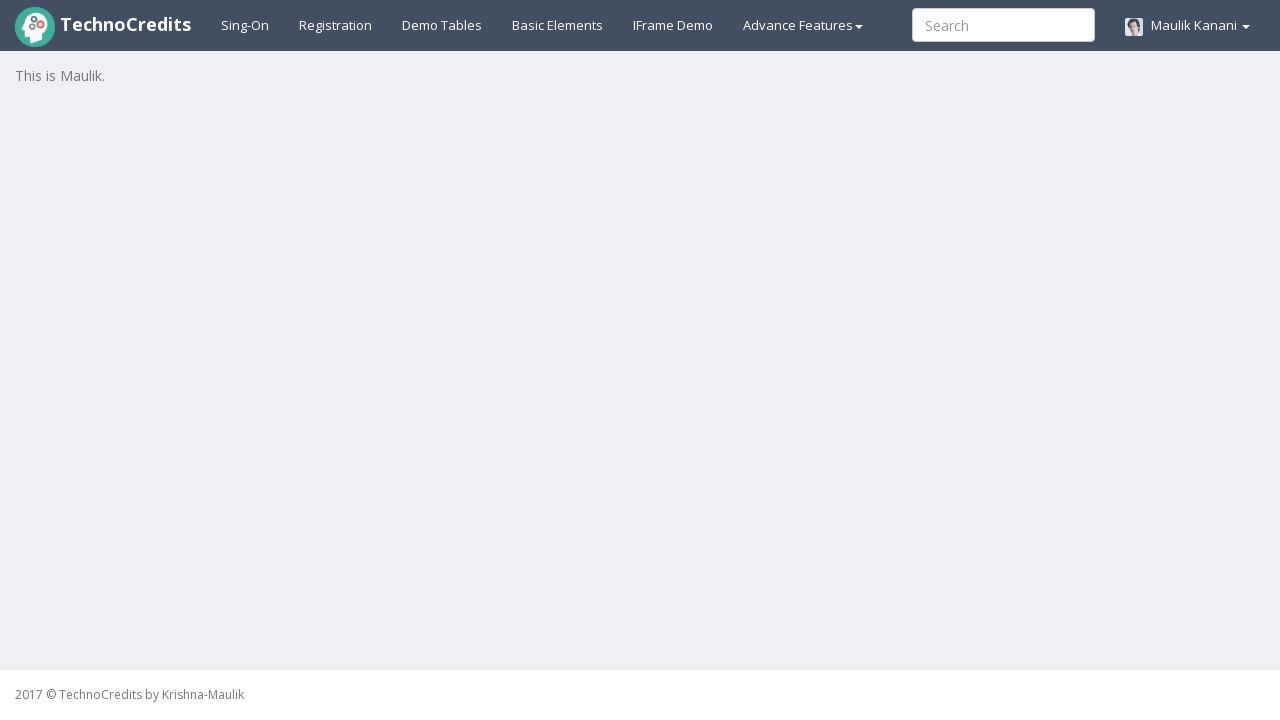

Clicked on Demo Tables link at (442, 25) on text=Demo Tables
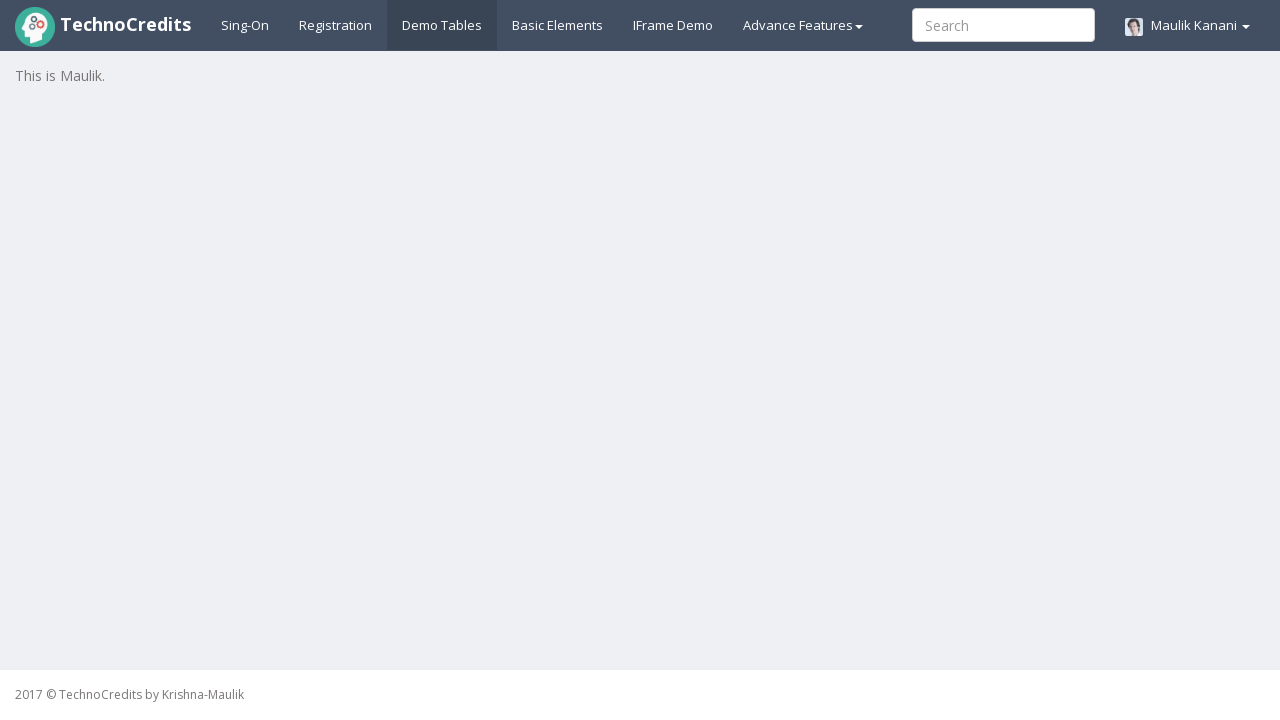

Table with class 'table-striped' loaded
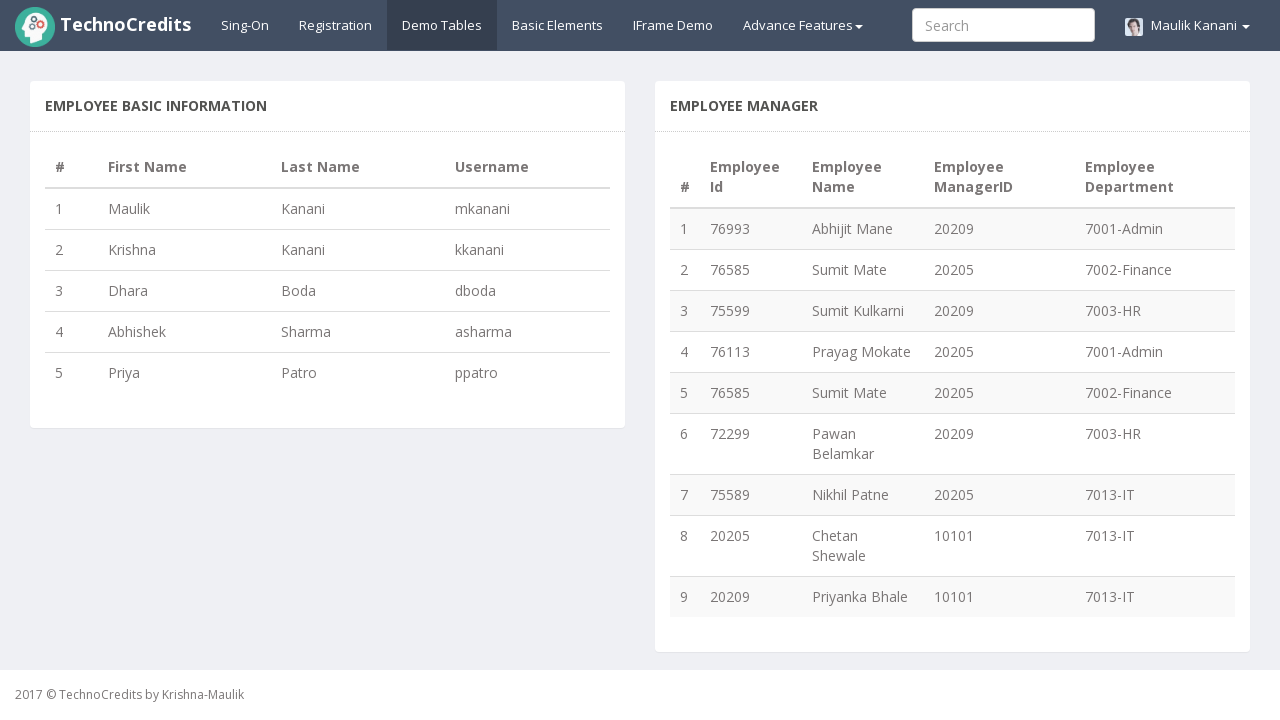

Retrieved all table rows - found 9 rows
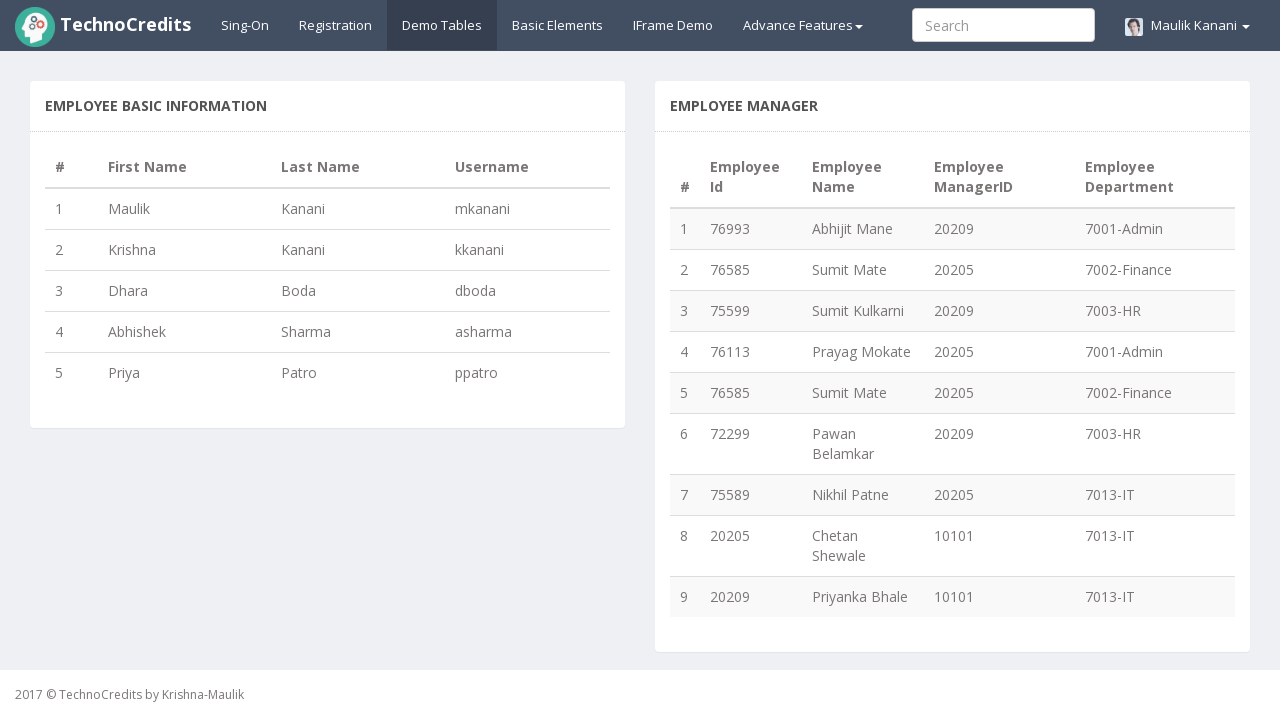

Built department-to-employee count map with 4 departments
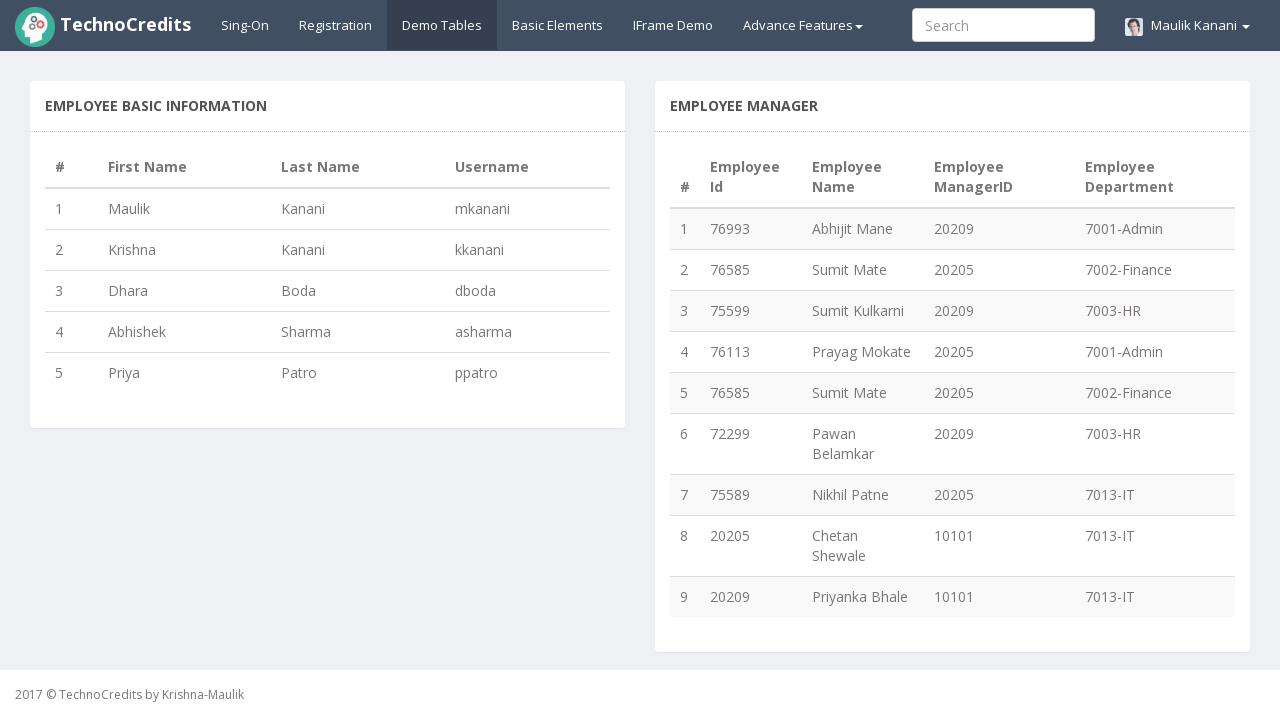

Identified department with maximum employees: 7013-IT with 3 employees
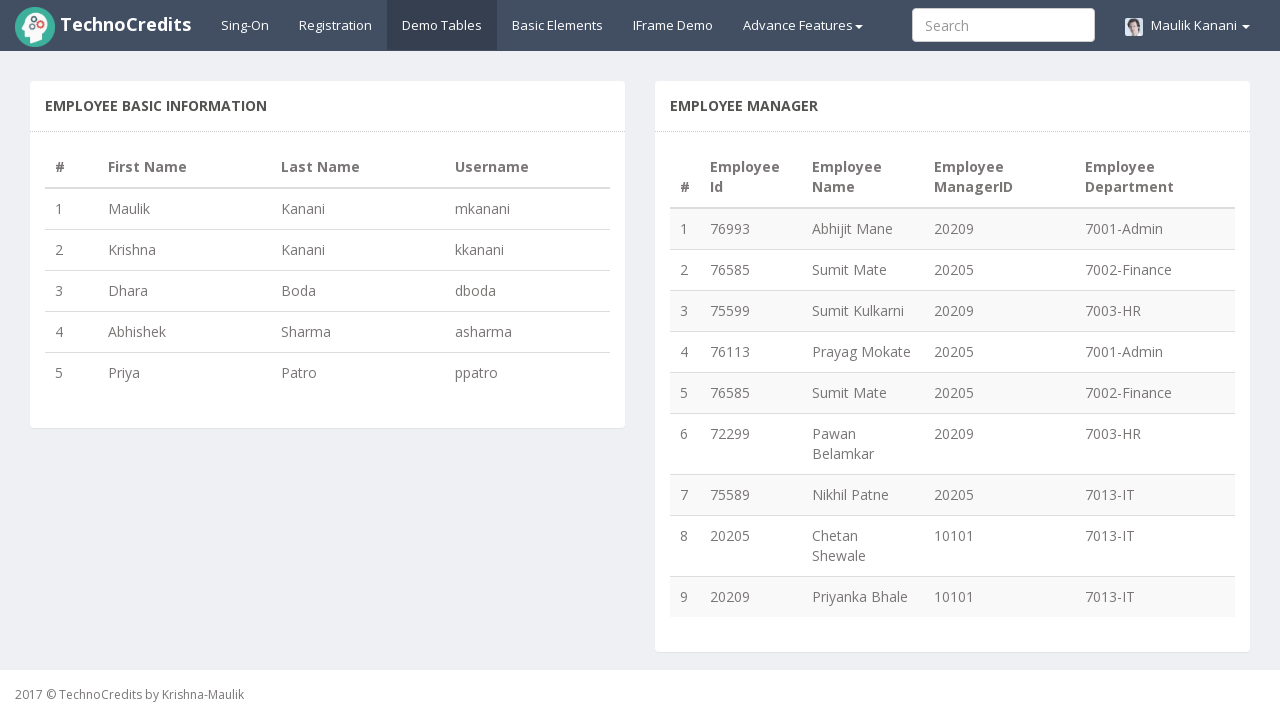

Printed result: Department Name having maximum Employees: 7013-IT
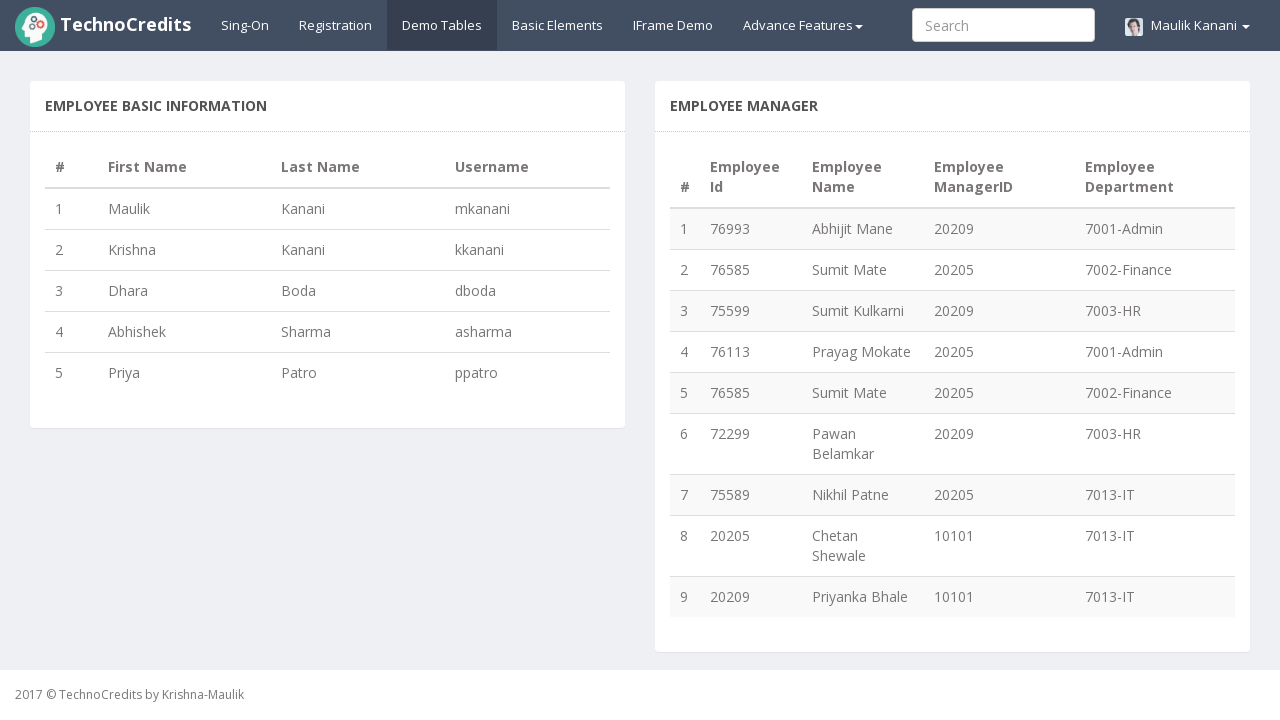

Verified that maximum employee department is '7013-IT' - assertion passed
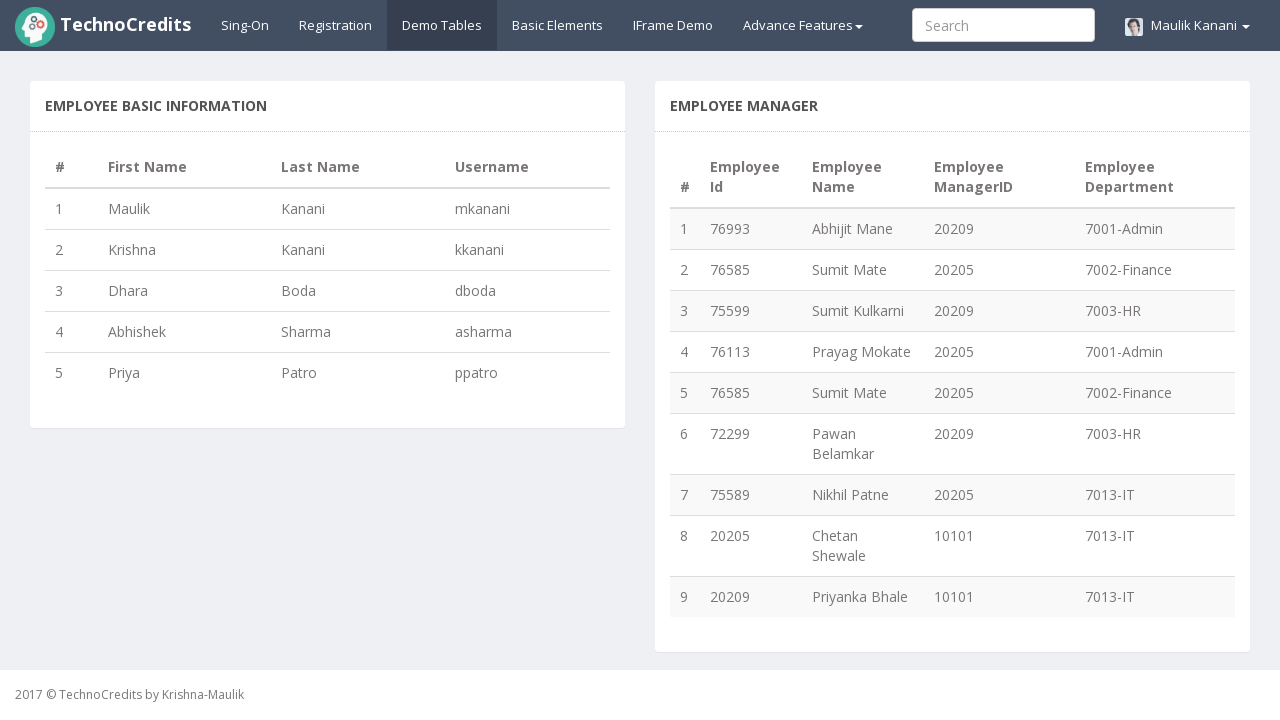

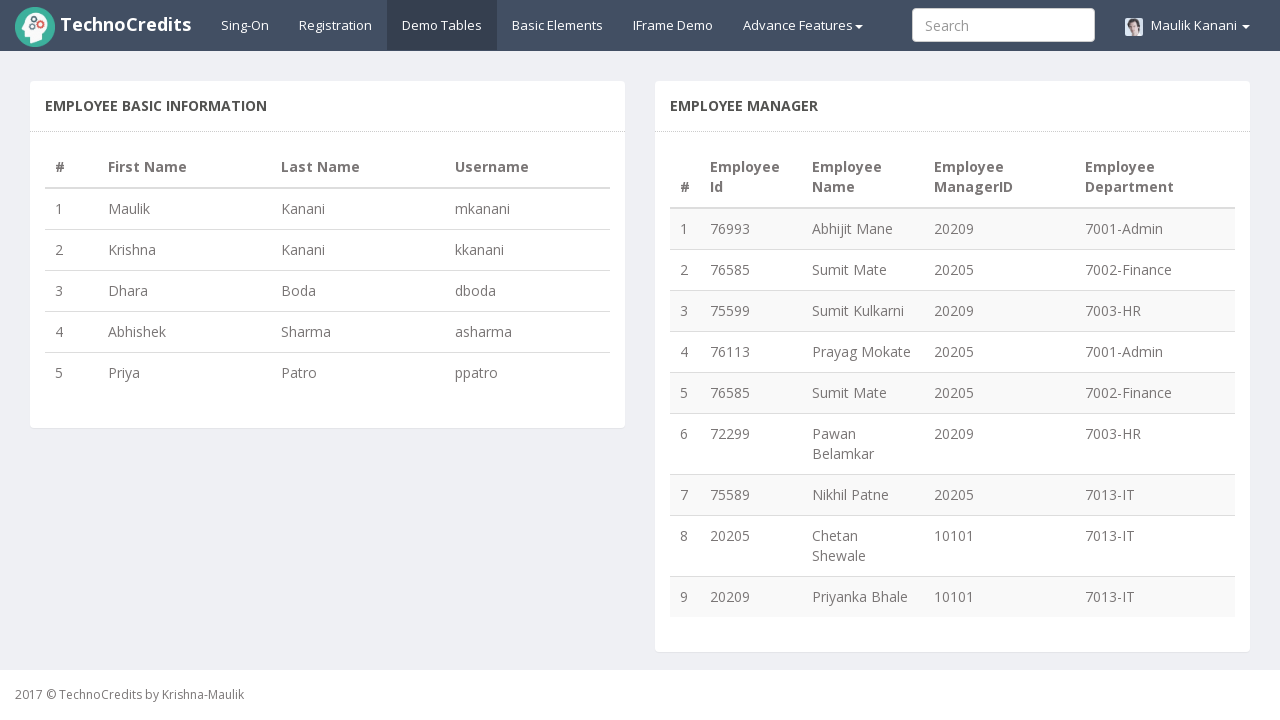